Fills out a form by entering first name and last name fields

Starting URL: https://formy-project.herokuapp.com/form

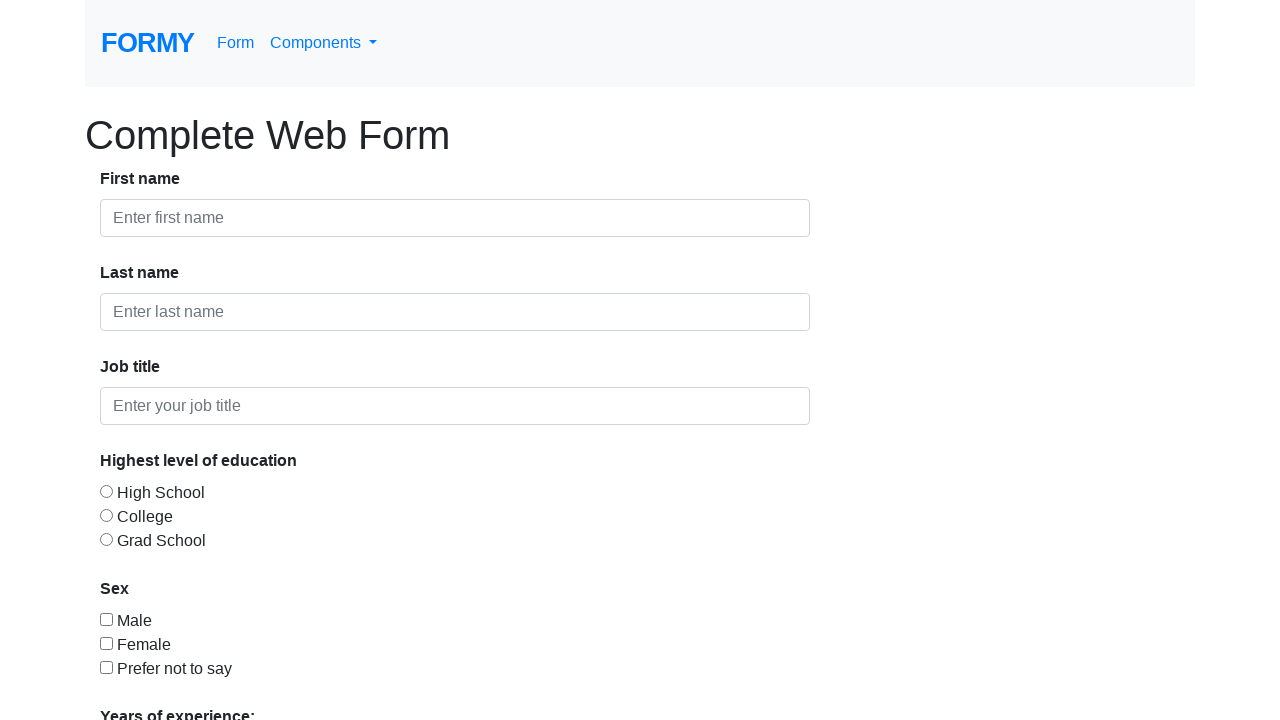

Filled first name field with 'Florentina' on #first-name
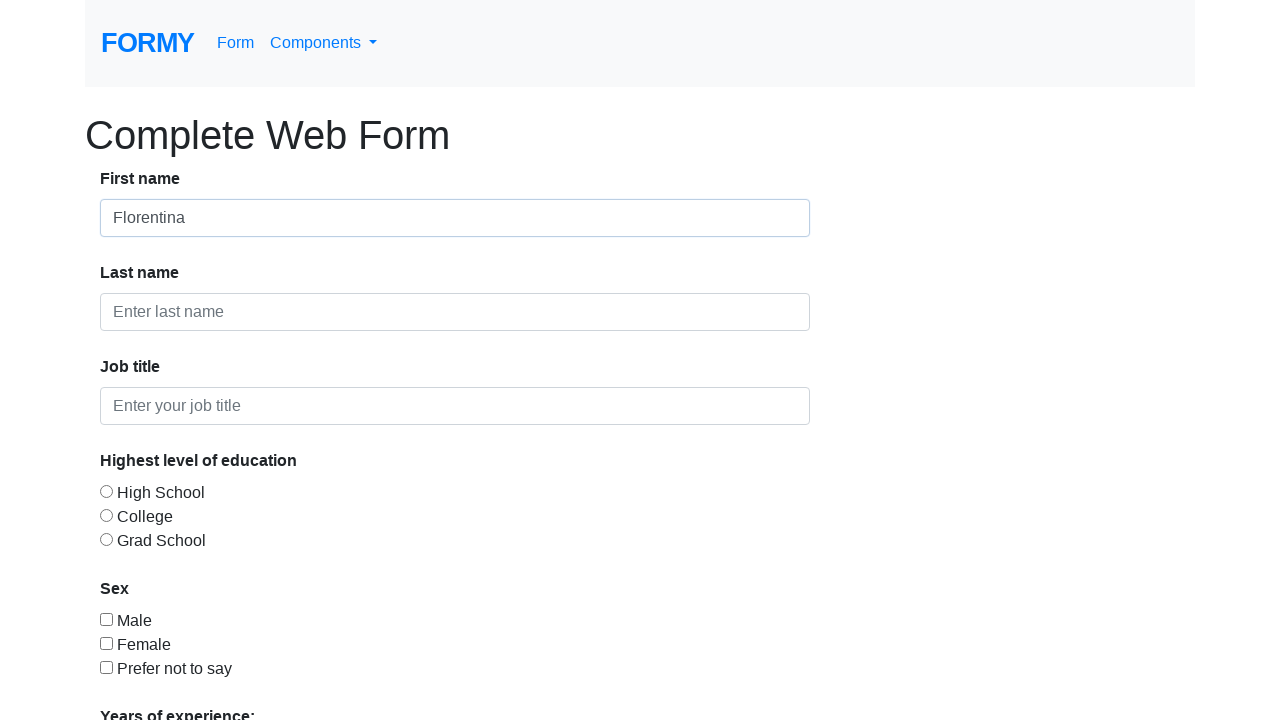

Filled last name field with 'Codreanu' on #last-name
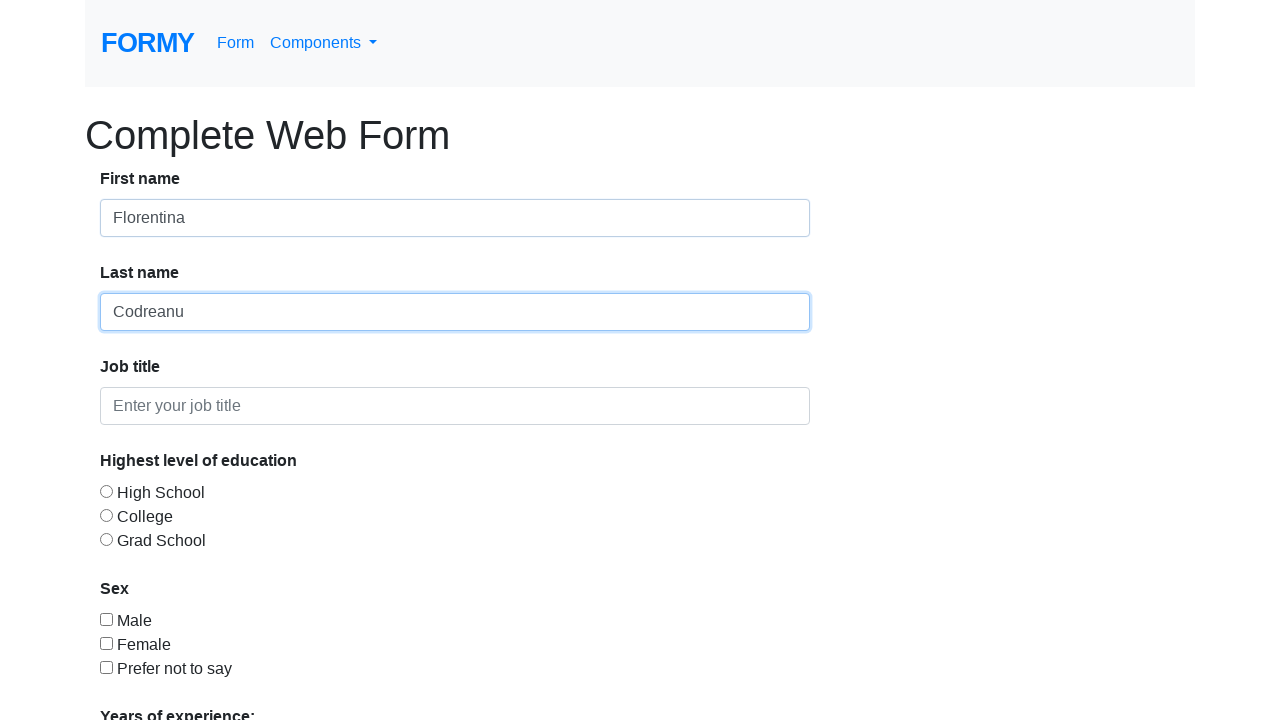

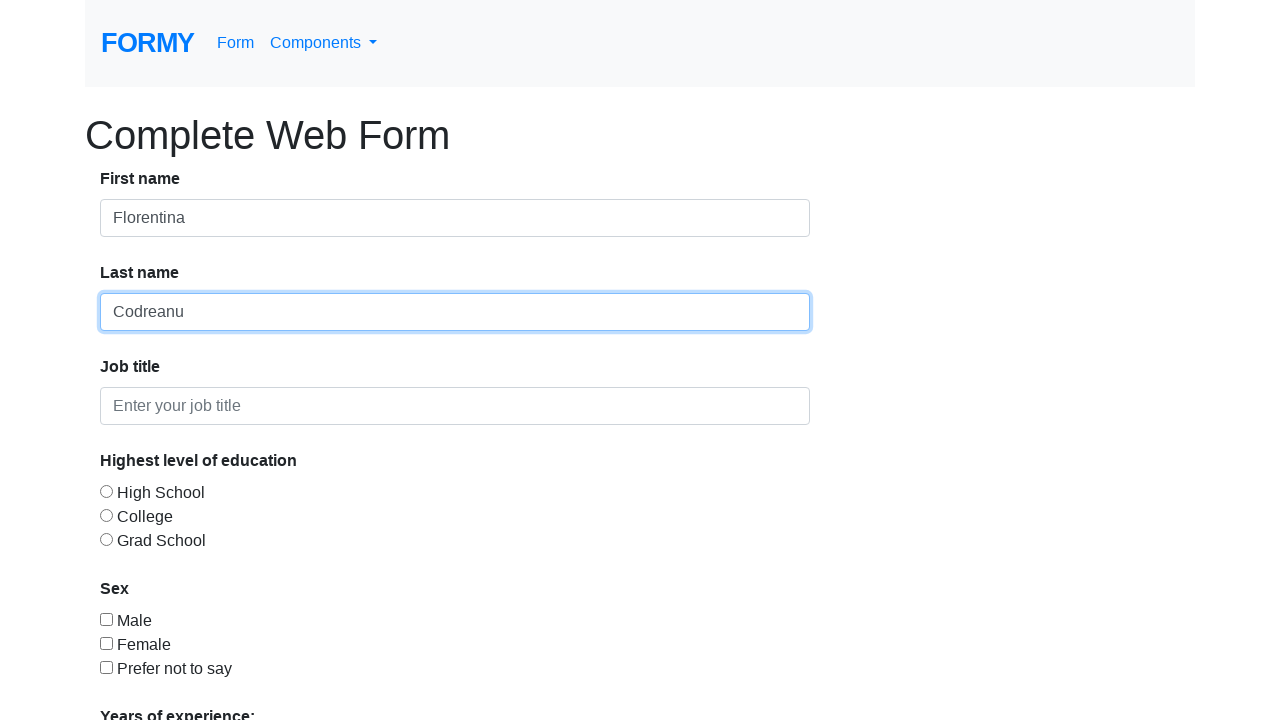